Tests hovering over main menu item 2 to reveal submenu and clicking on sub item 1

Starting URL: https://demoqa.com/menu

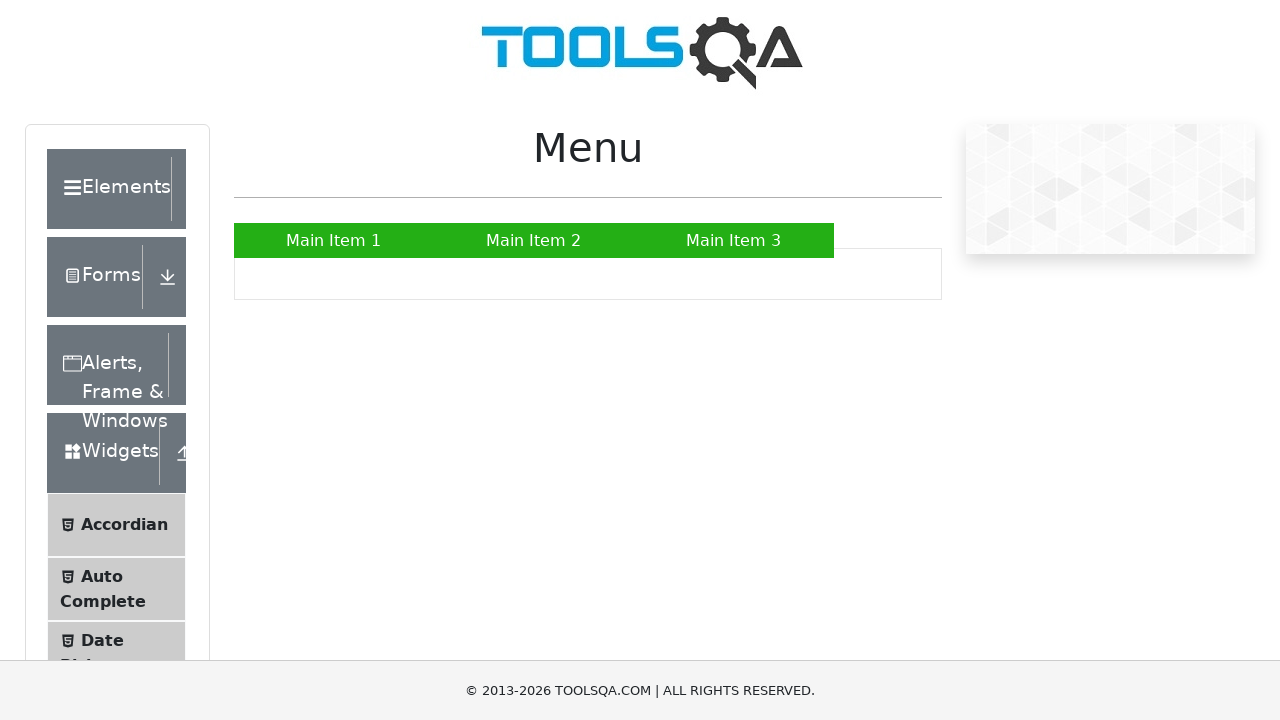

Hovered over Main Item 2 to reveal submenu at (534, 240) on a:has-text('Main Item 2')
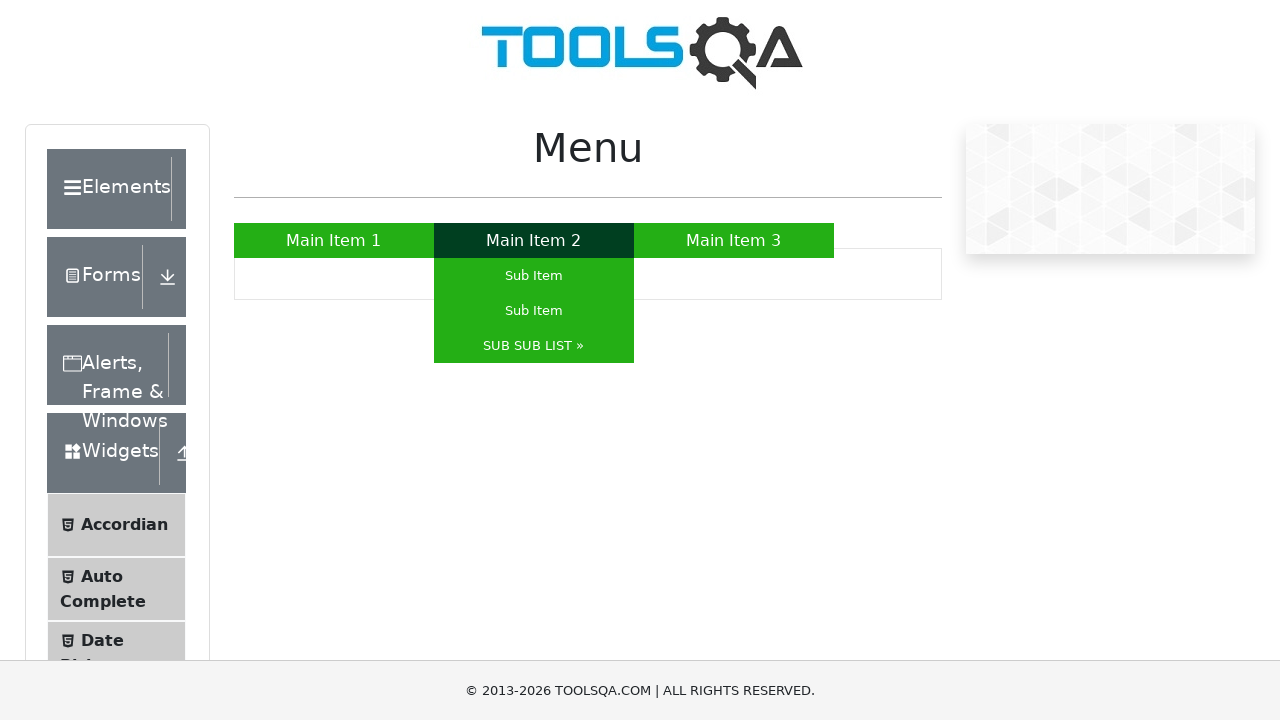

Clicked on Sub Item 1 from the revealed submenu at (534, 276) on a:has-text('Sub Item')
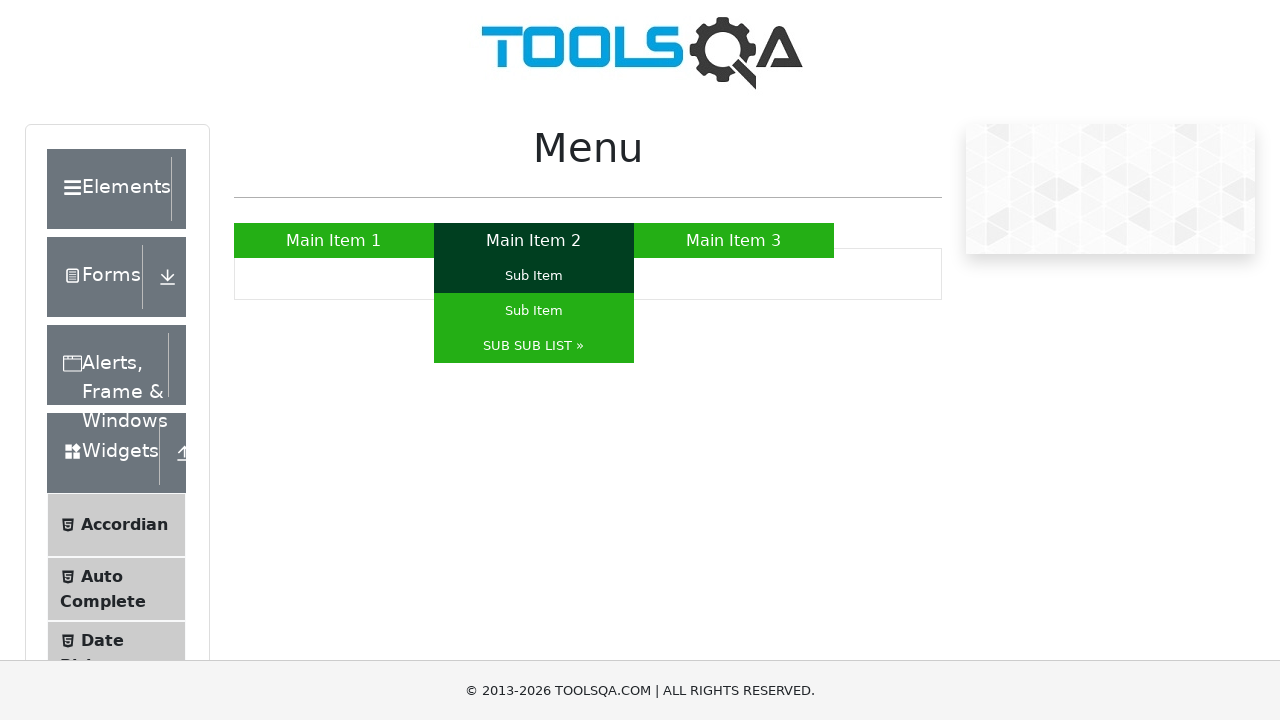

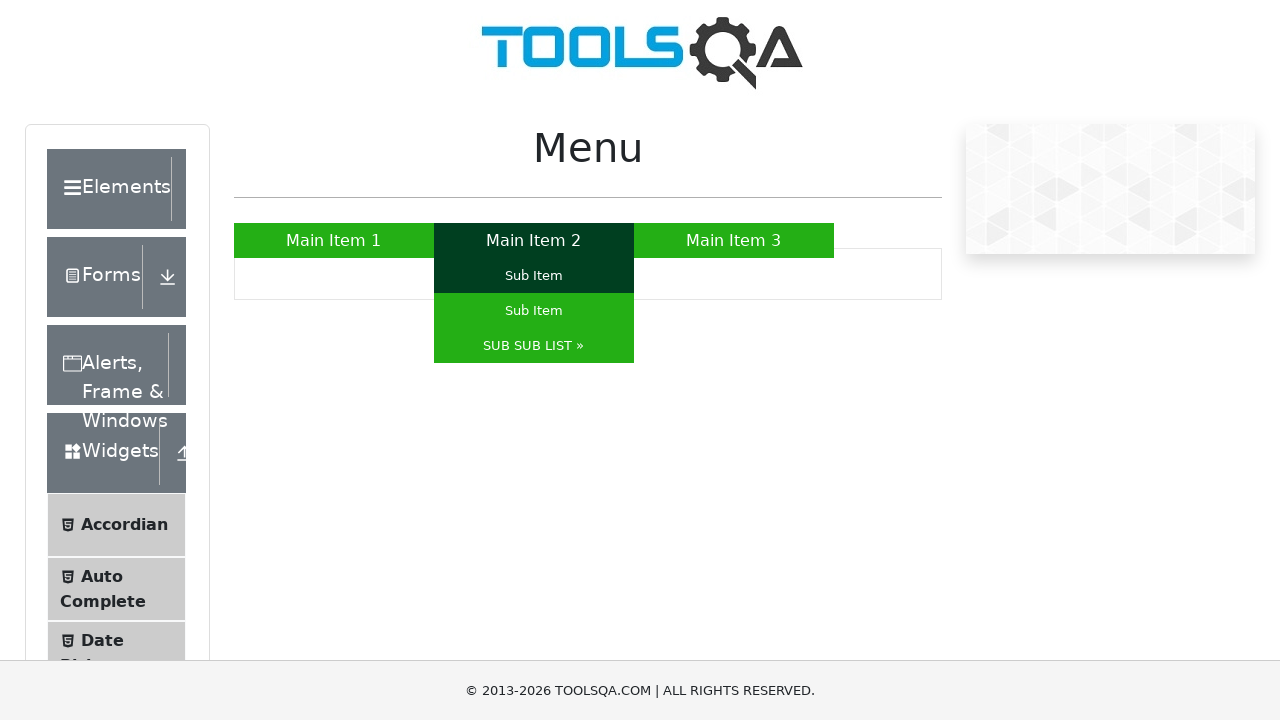